Simple test that navigates to Pluralsight homepage to verify the page loads

Starting URL: http://www.pluralsight.com/

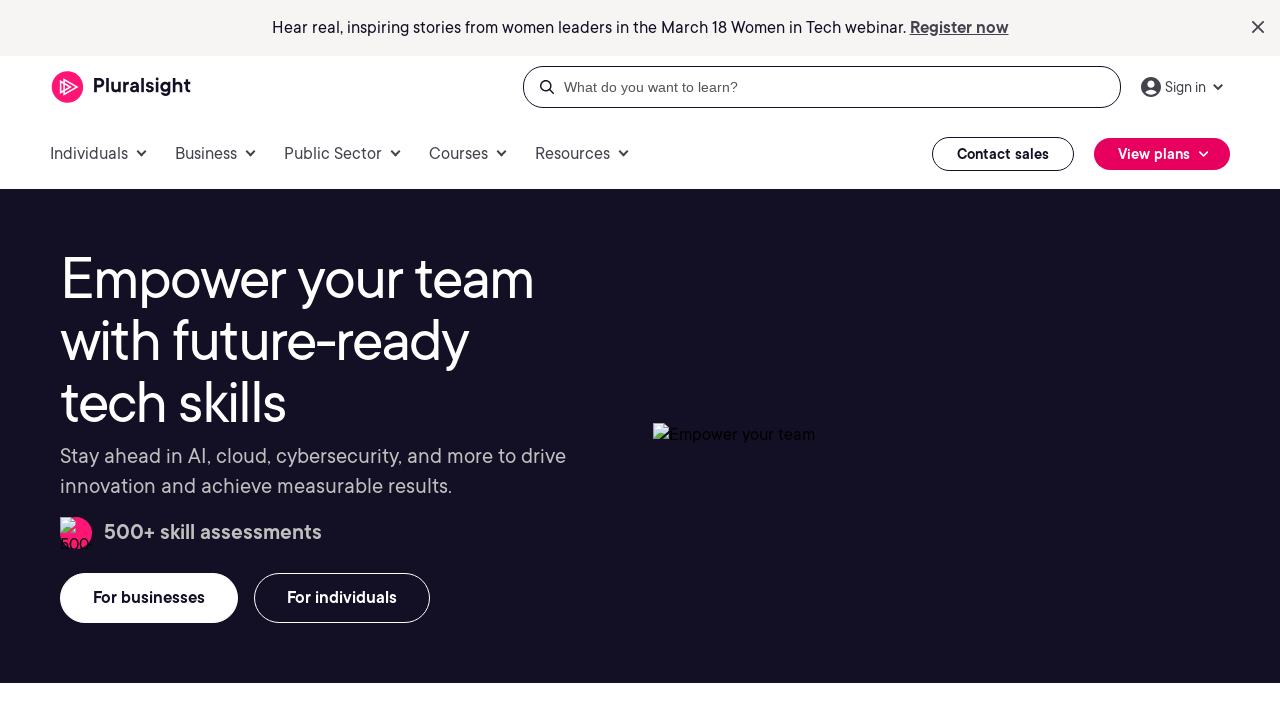

Waited for Pluralsight homepage to load (DOM content loaded)
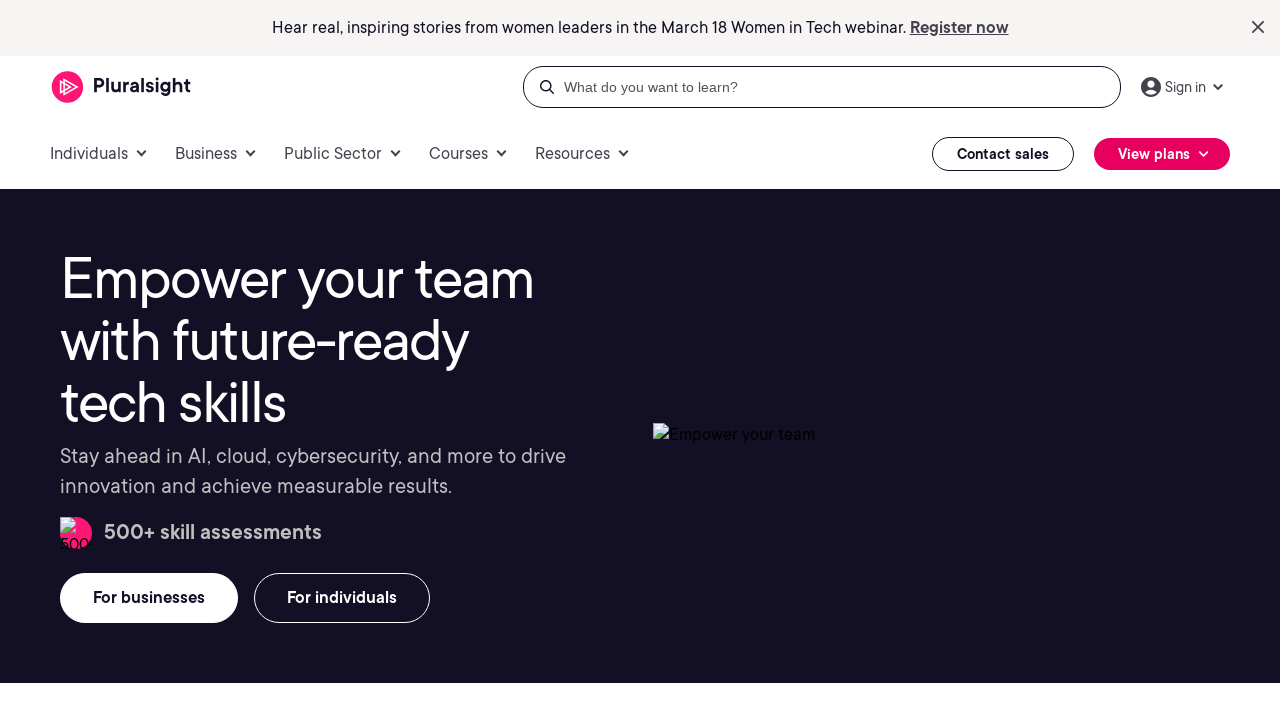

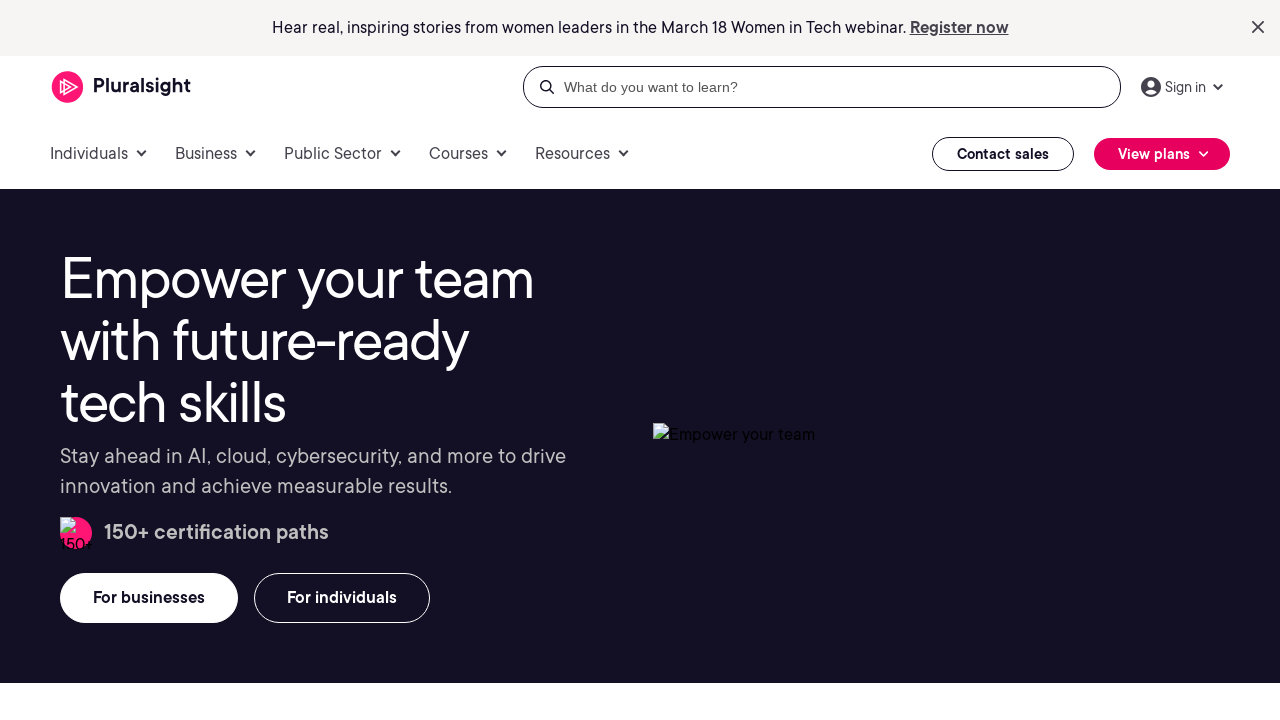